Tests the NYCU course timetable search functionality by selecting the Yangming campus, choosing undergraduate common courses, setting a specific time slot filter, and performing a search.

Starting URL: https://timetable.nycu.edu.tw/?flang=zh-tw

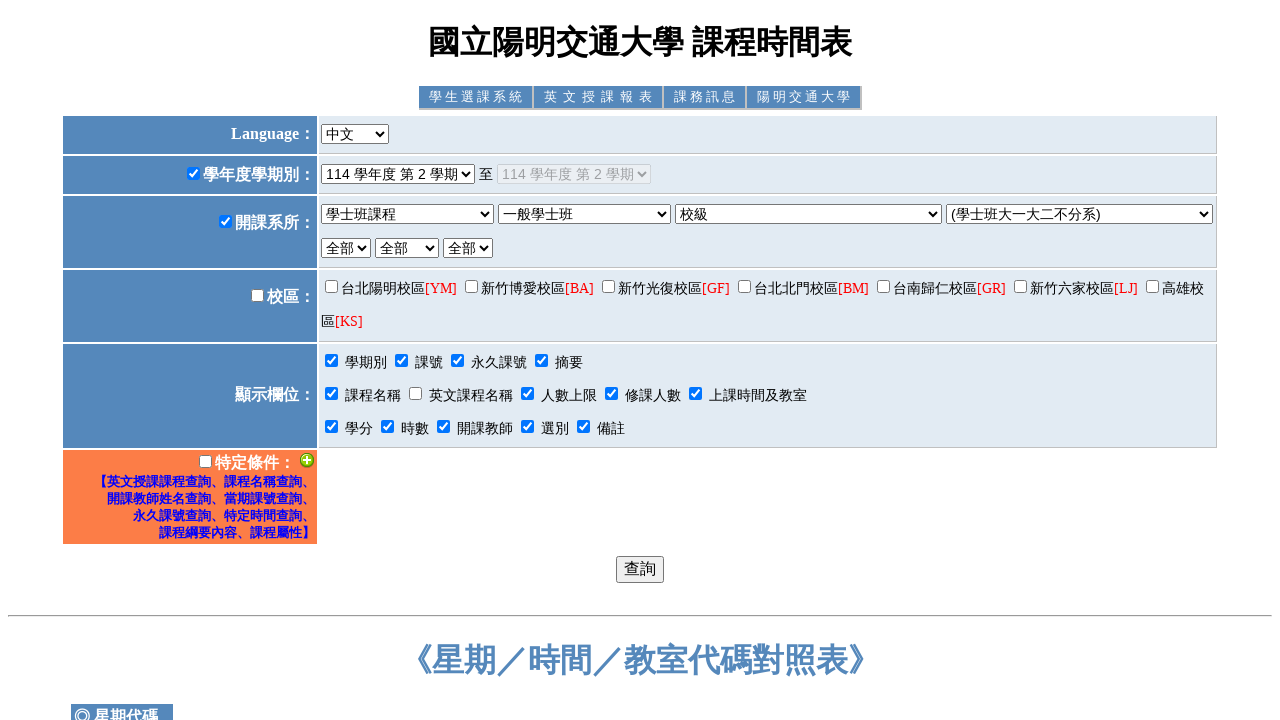

Clicked campus selection checkbox at (257, 295) on #chkCampus
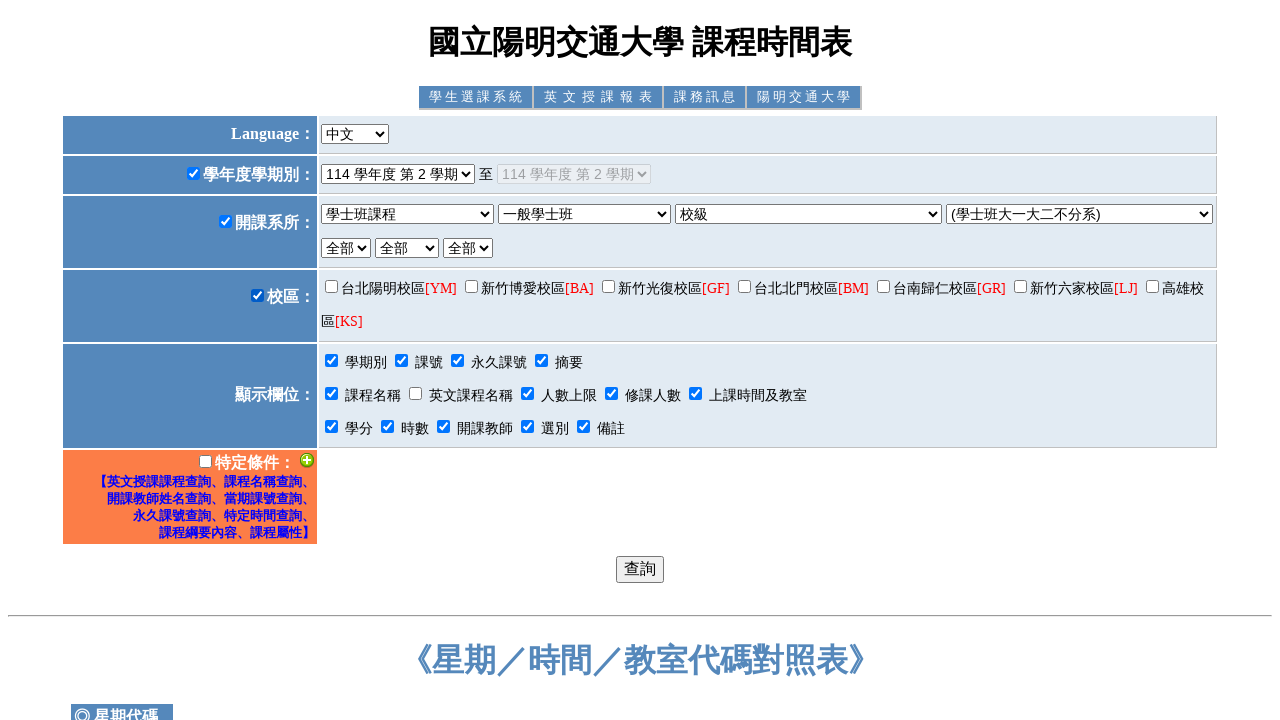

Selected Yangming (YM) campus at (331, 286) on input[name='selcampus'][value='YM']
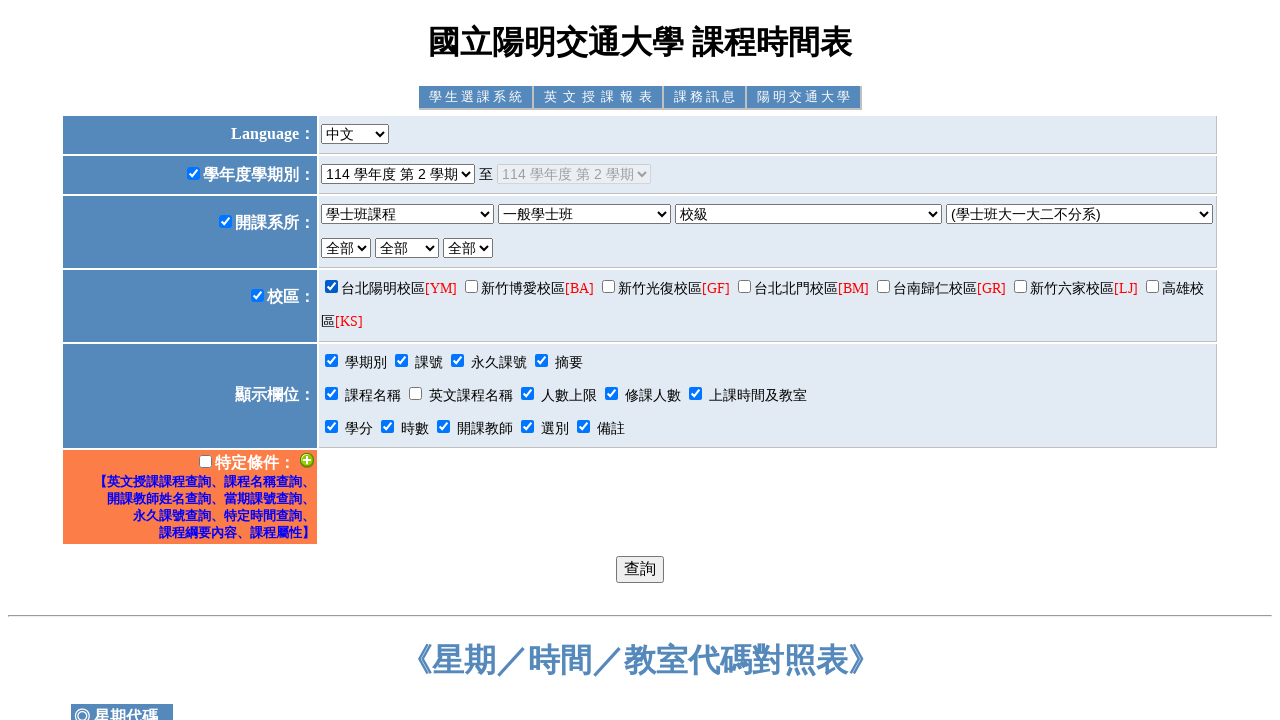

Selected undergraduate common courses from course type dropdown on #fType
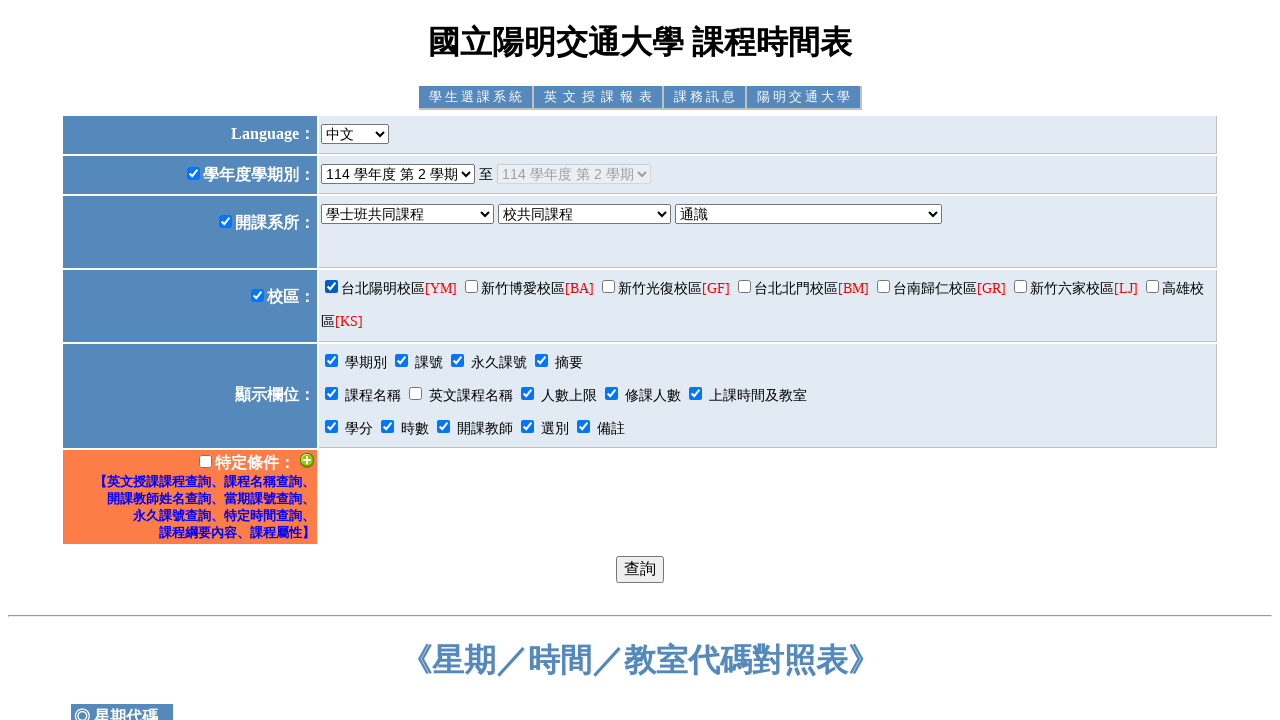

Clicked advanced options checkbox at (205, 462) on #chkOption
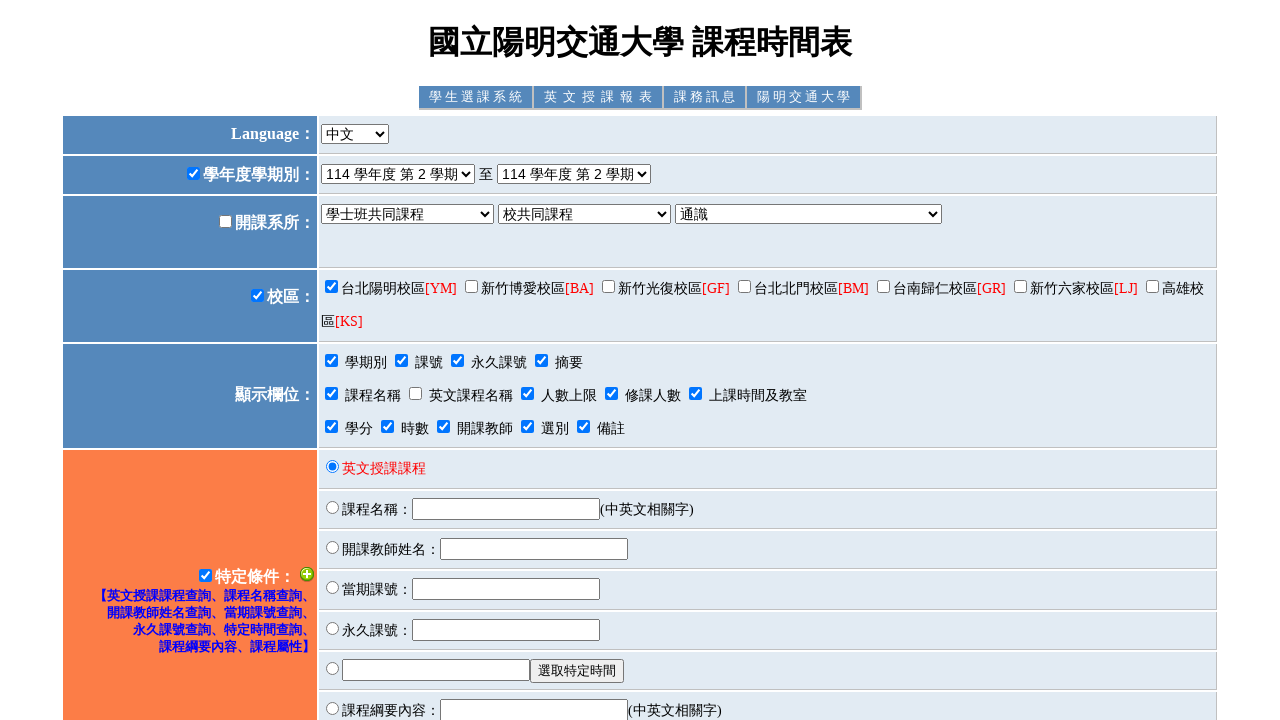

Opened time selection dialog at (577, 671) on #choose_time
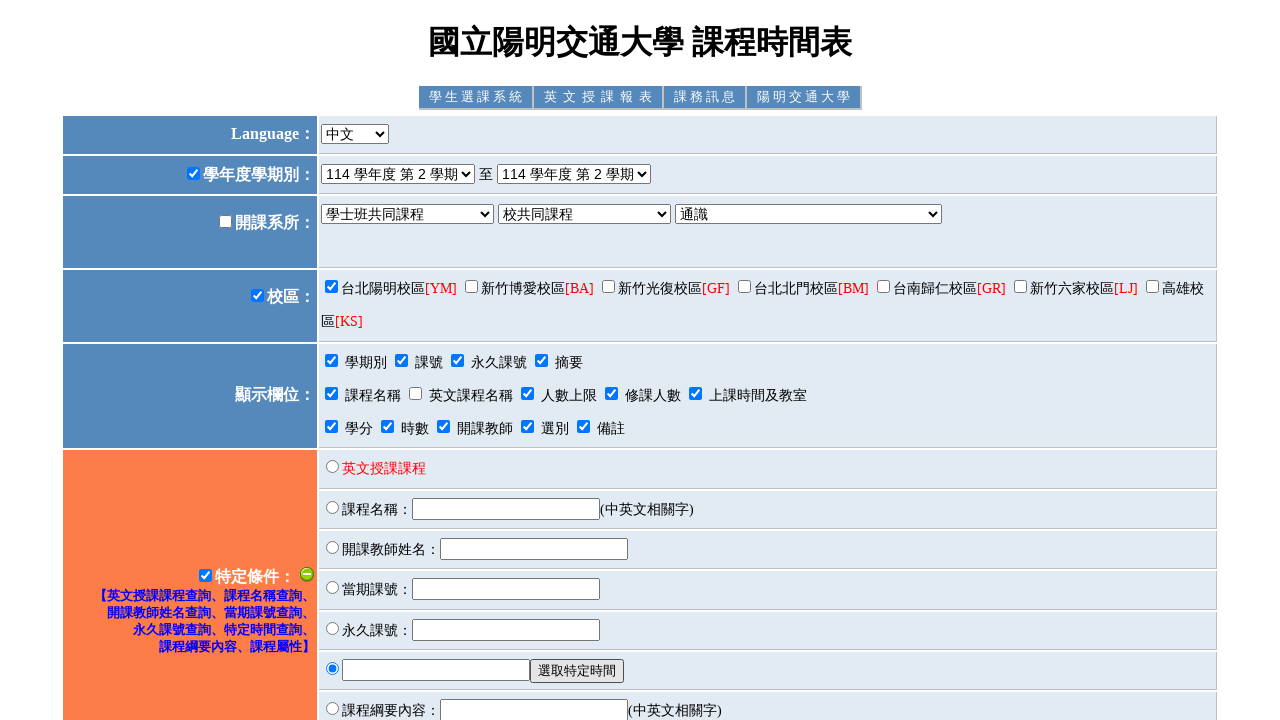

Selected Monday period 5 time slot at (586, 294) on input[name='daytime_M5']
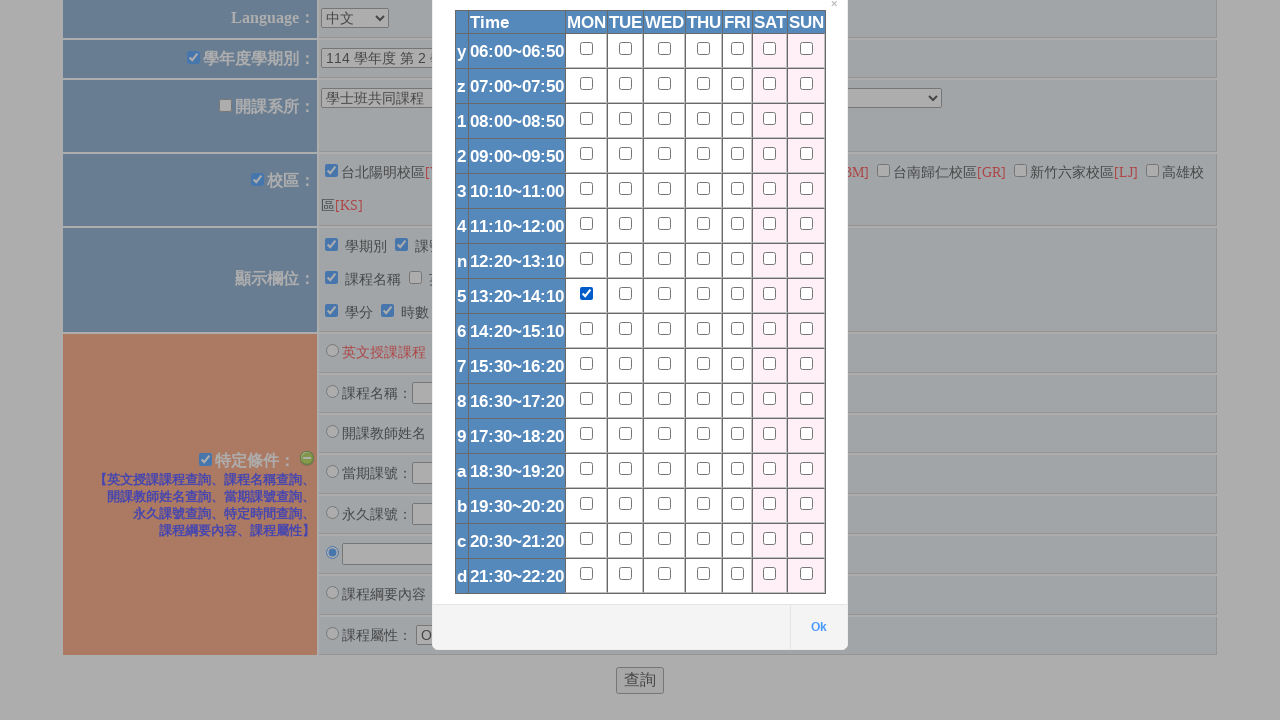

Confirmed time selection dialog at (818, 627) on [name='jqi_state0_buttonOk']
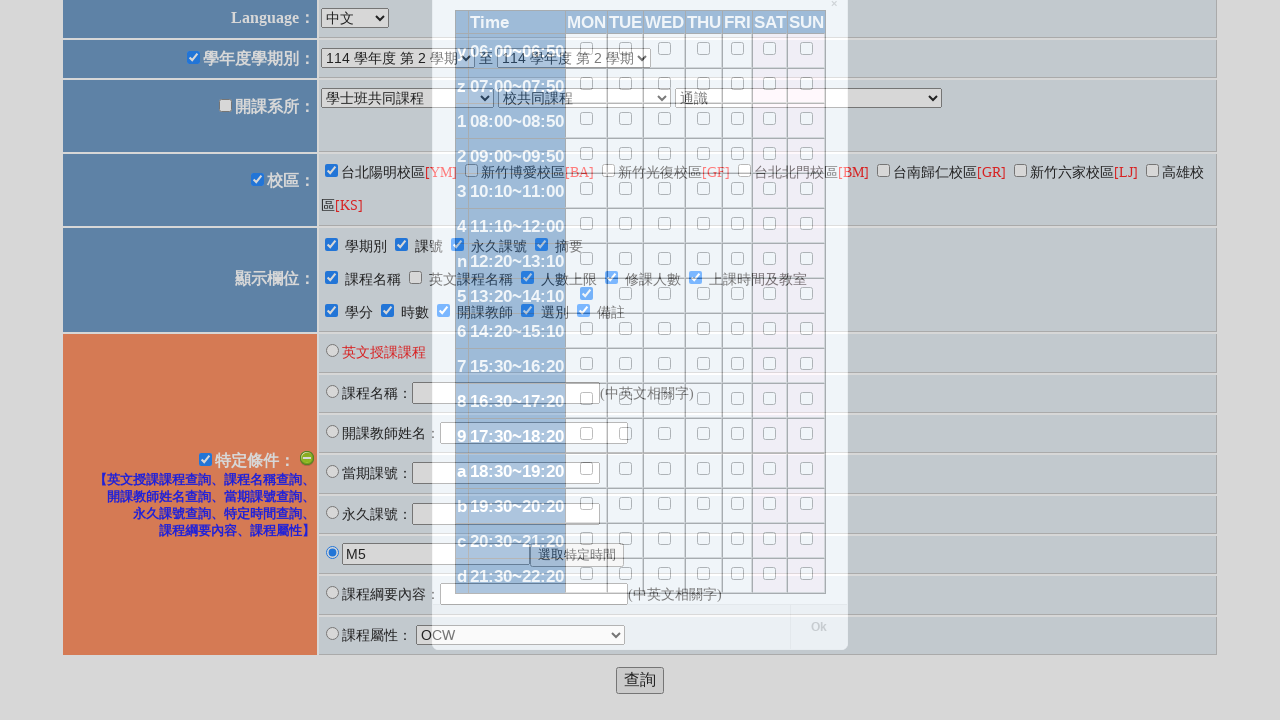

Re-checked department checkbox at (225, 106) on #chkDep
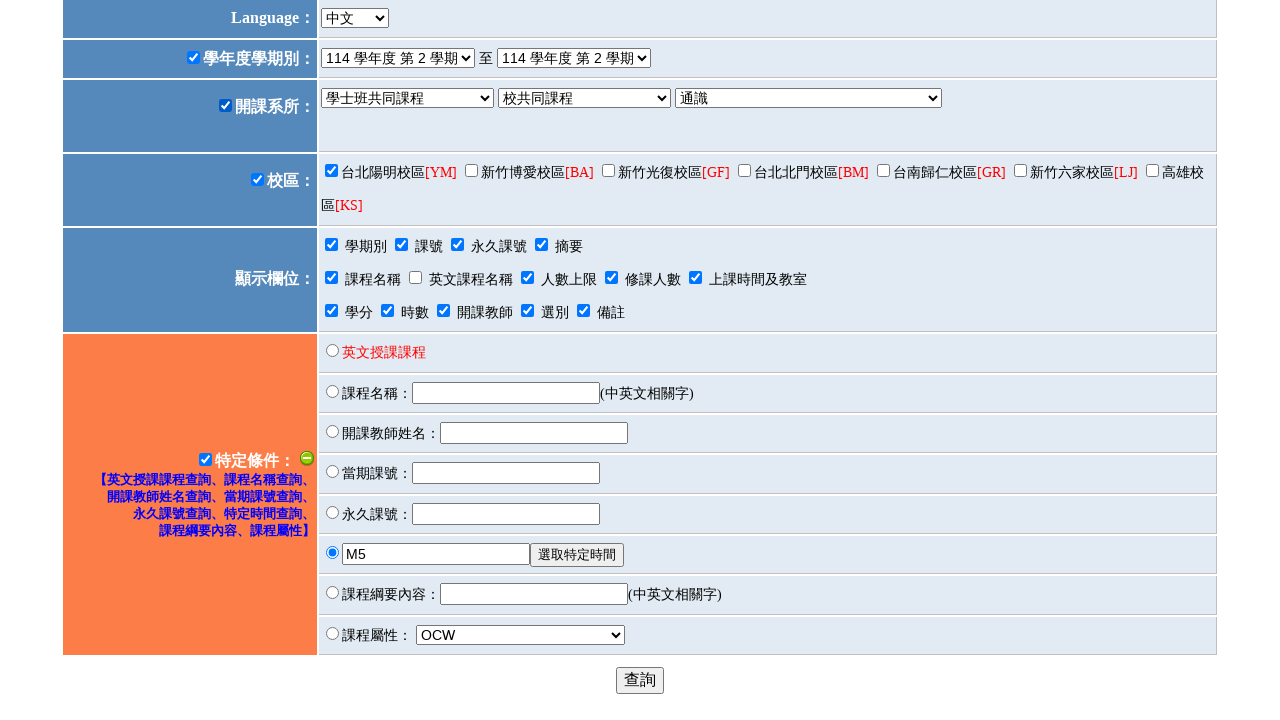

Clicked search button to perform course search at (640, 681) on #crstime_search
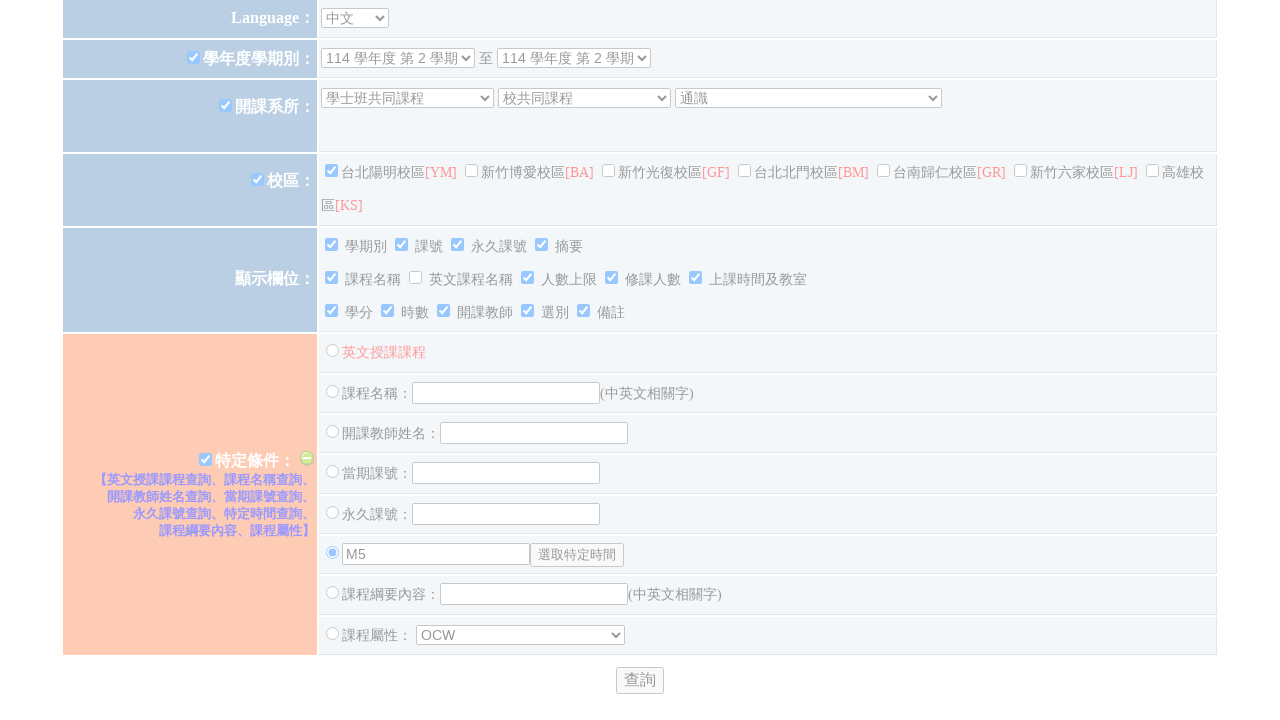

Search results loaded successfully
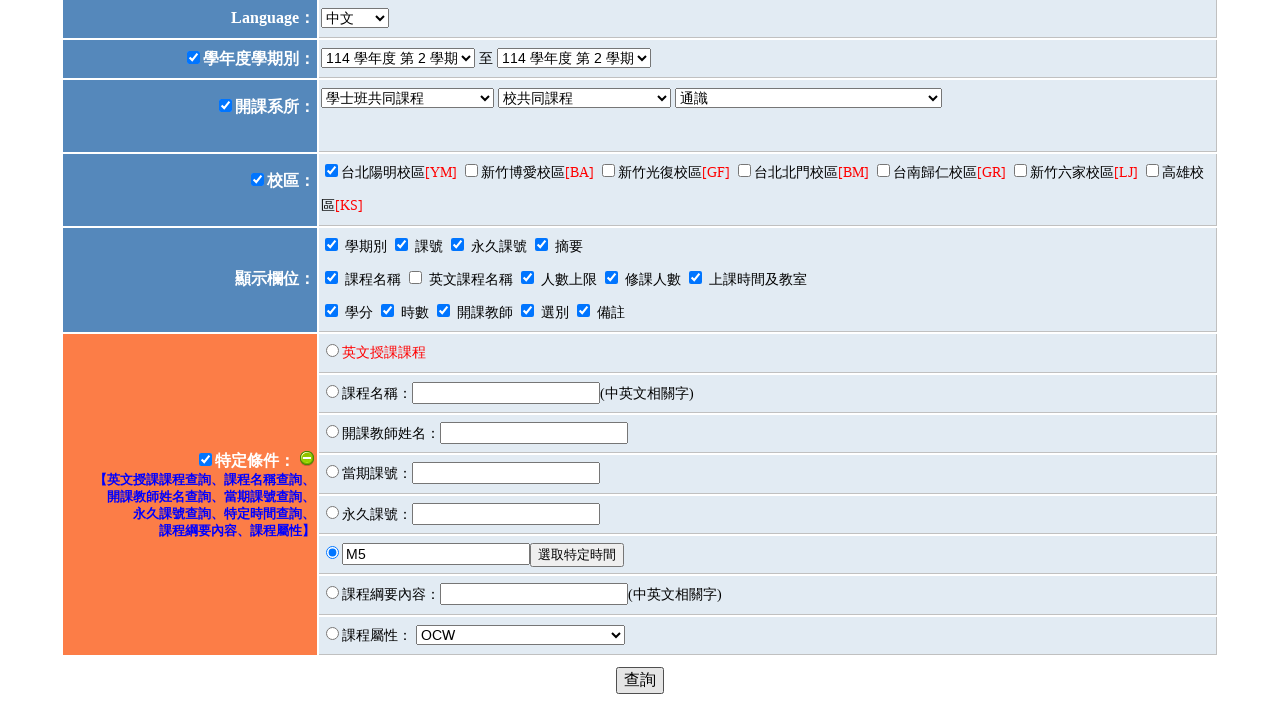

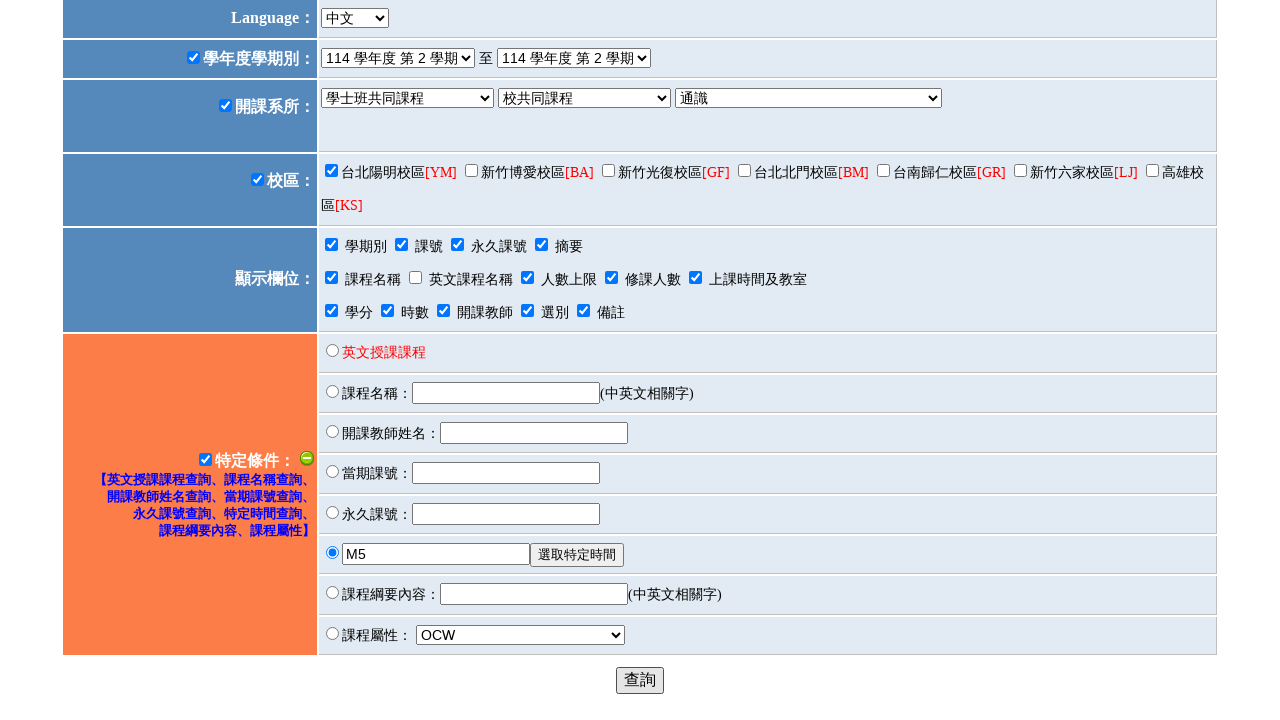